Navigates to Practo healthcare website and verifies the page loads successfully

Starting URL: https://www.practo.com/

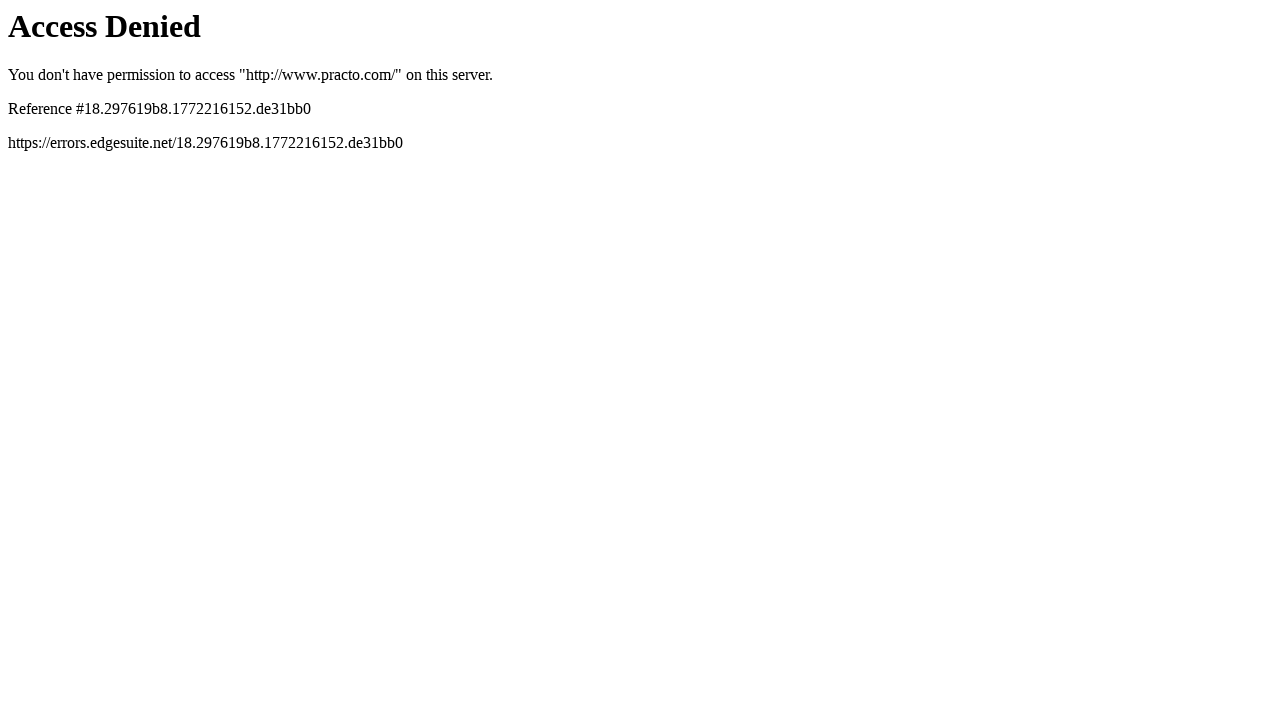

Navigated to Practo healthcare website
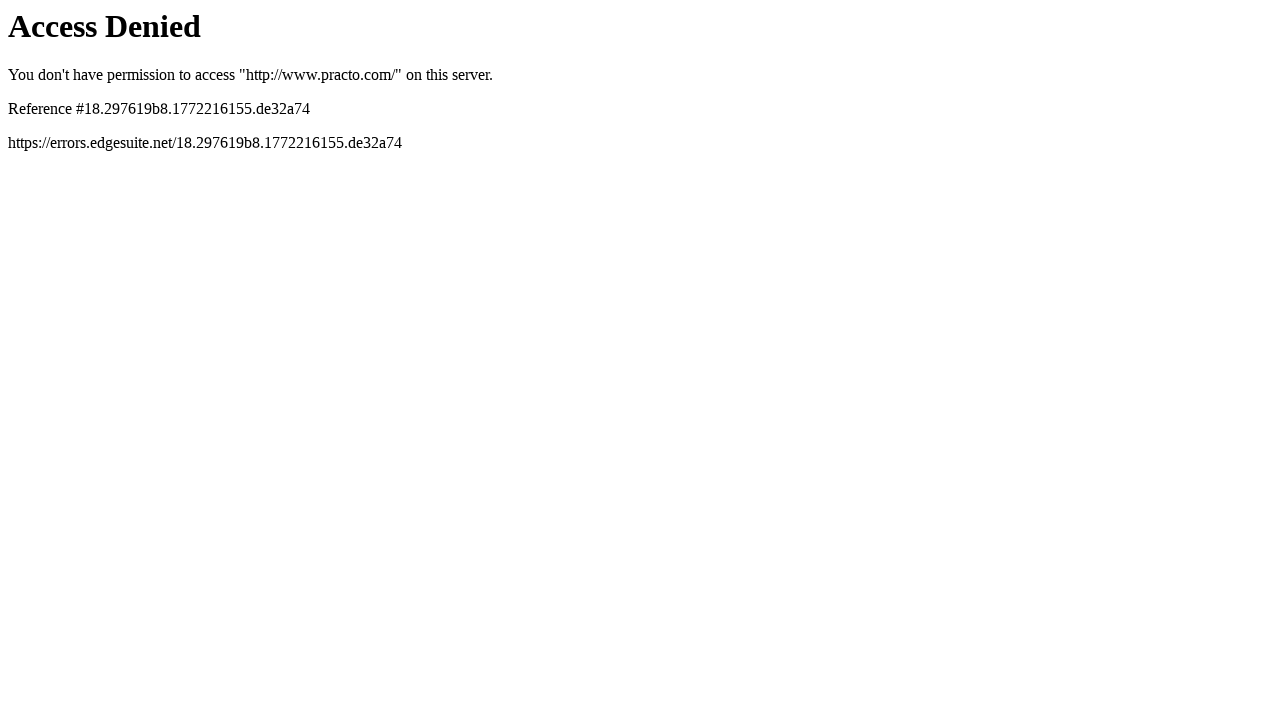

Page DOM content fully loaded
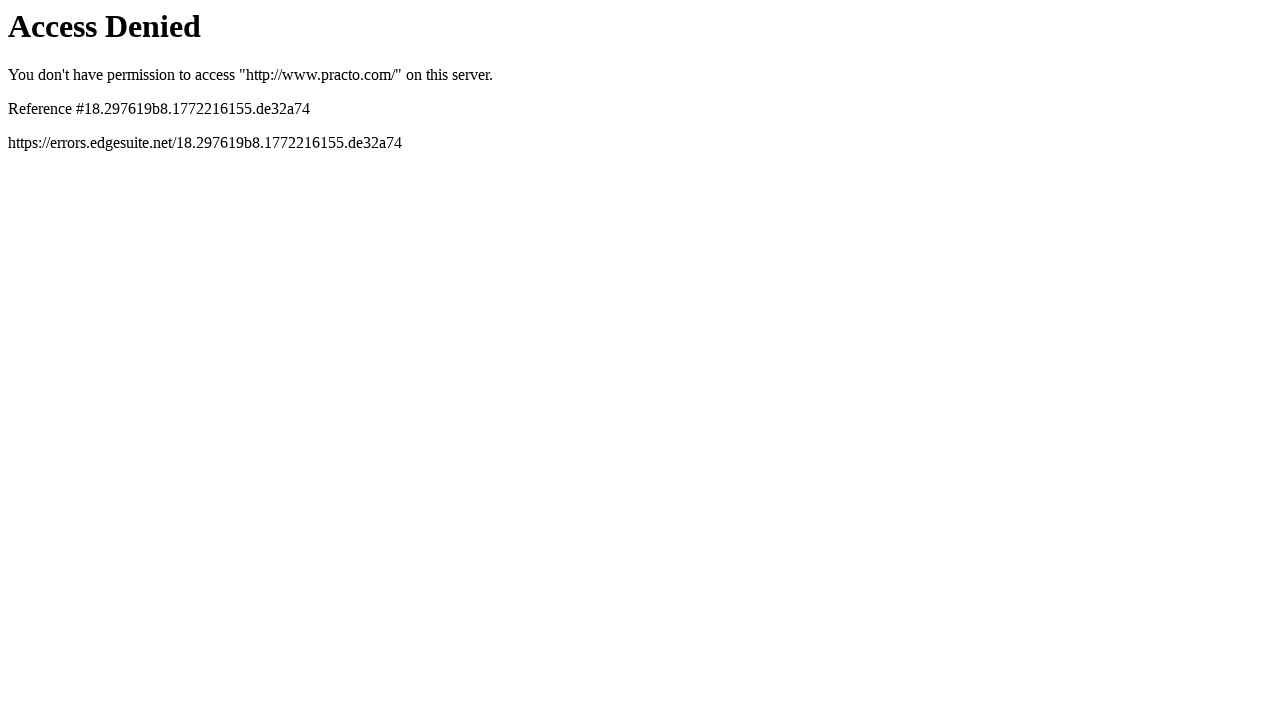

Verified page loaded successfully at correct URL
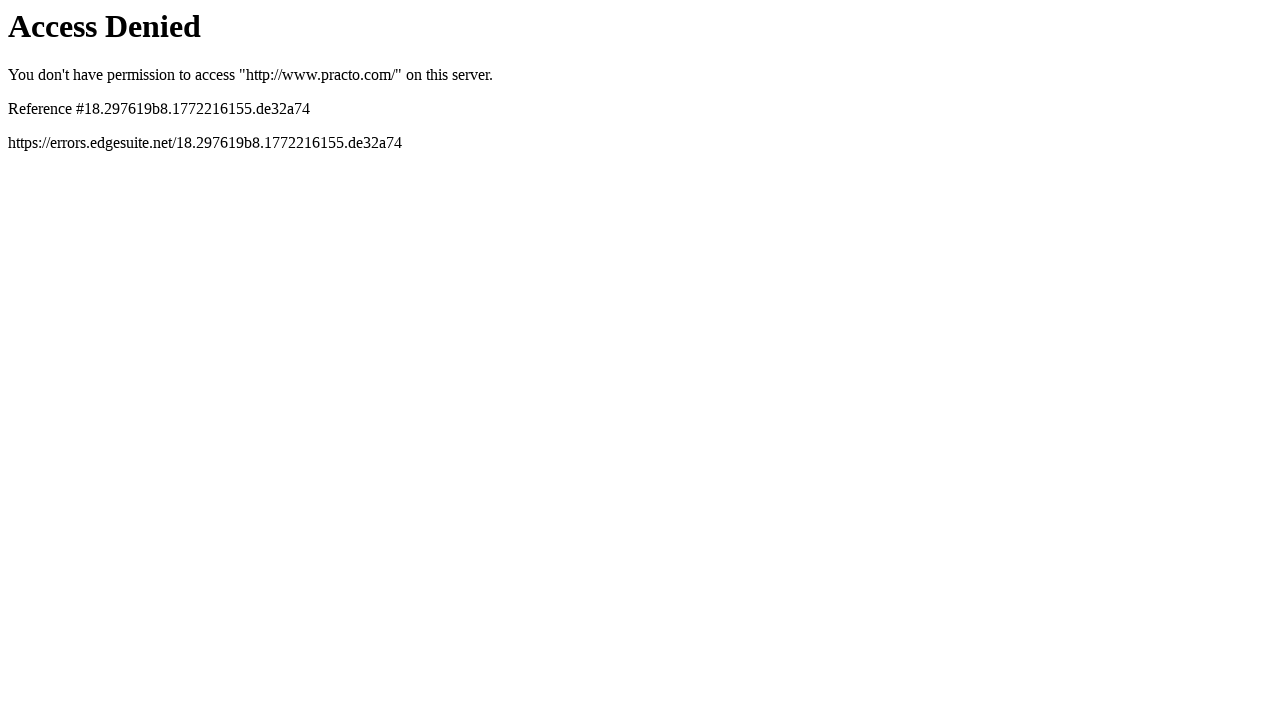

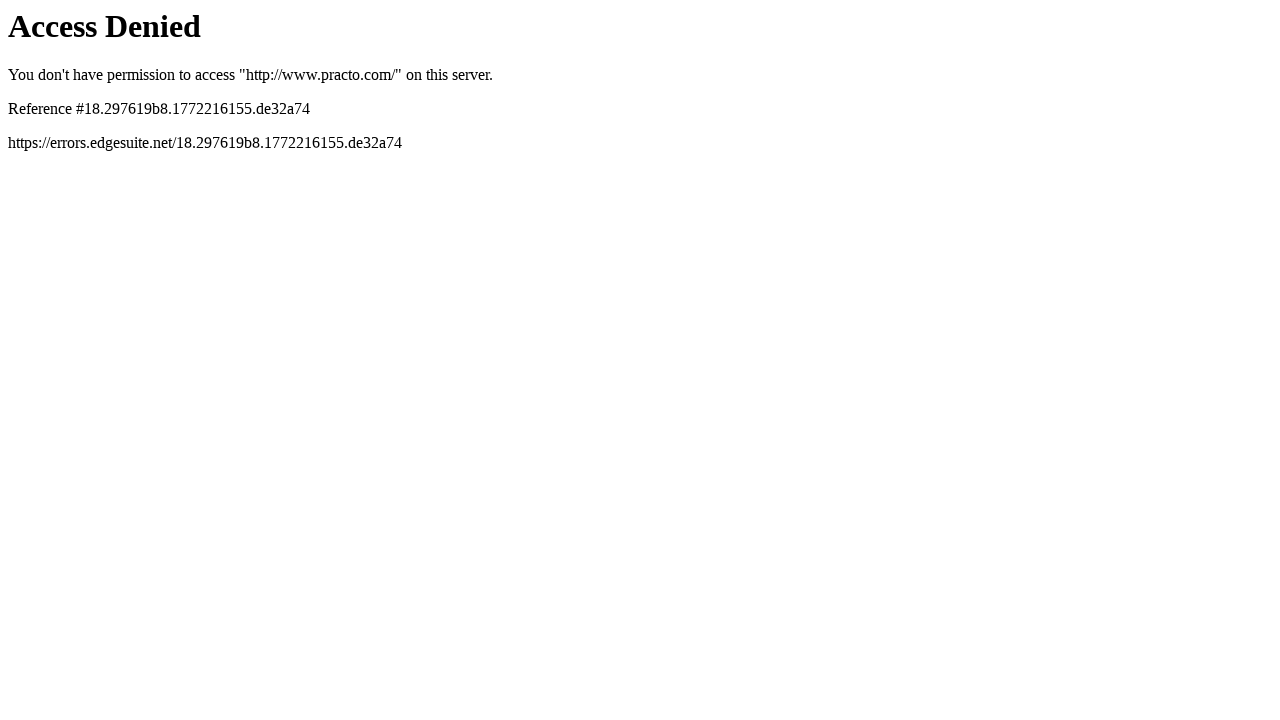